Tests that Clear completed button is hidden when no items are completed

Starting URL: https://demo.playwright.dev/todomvc

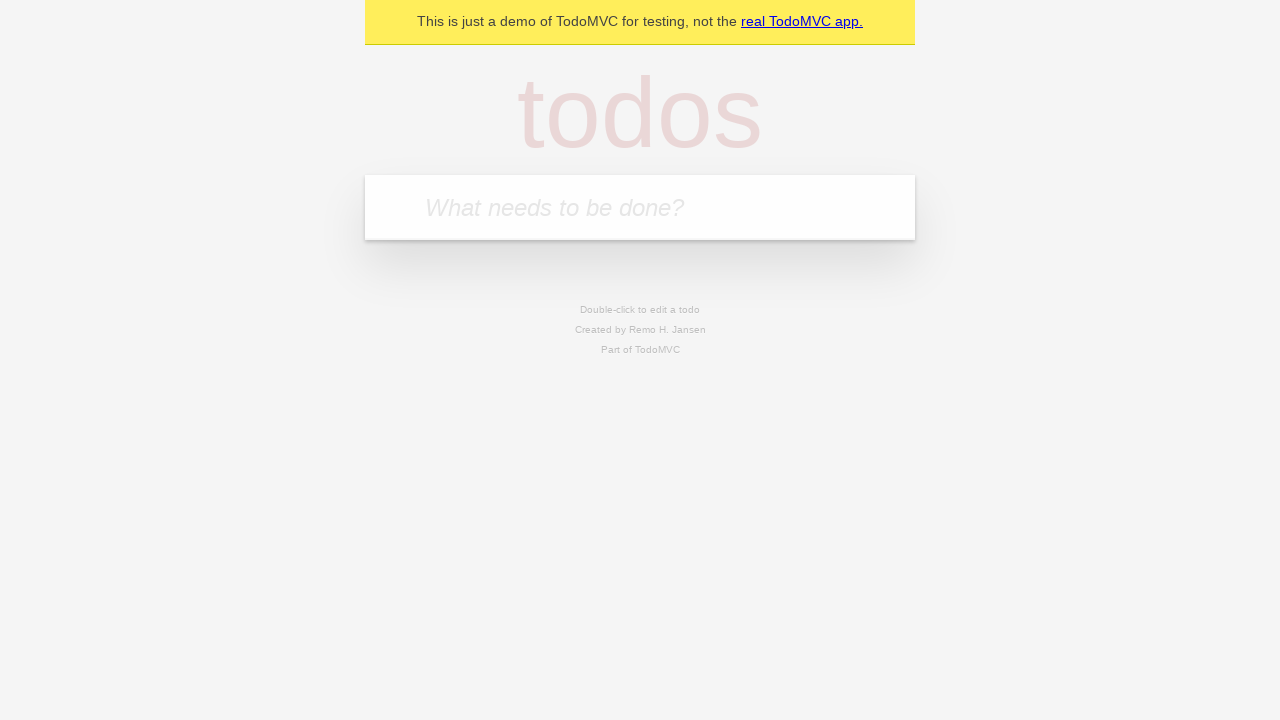

Filled todo input with 'buy some cheese' on internal:attr=[placeholder="What needs to be done?"i]
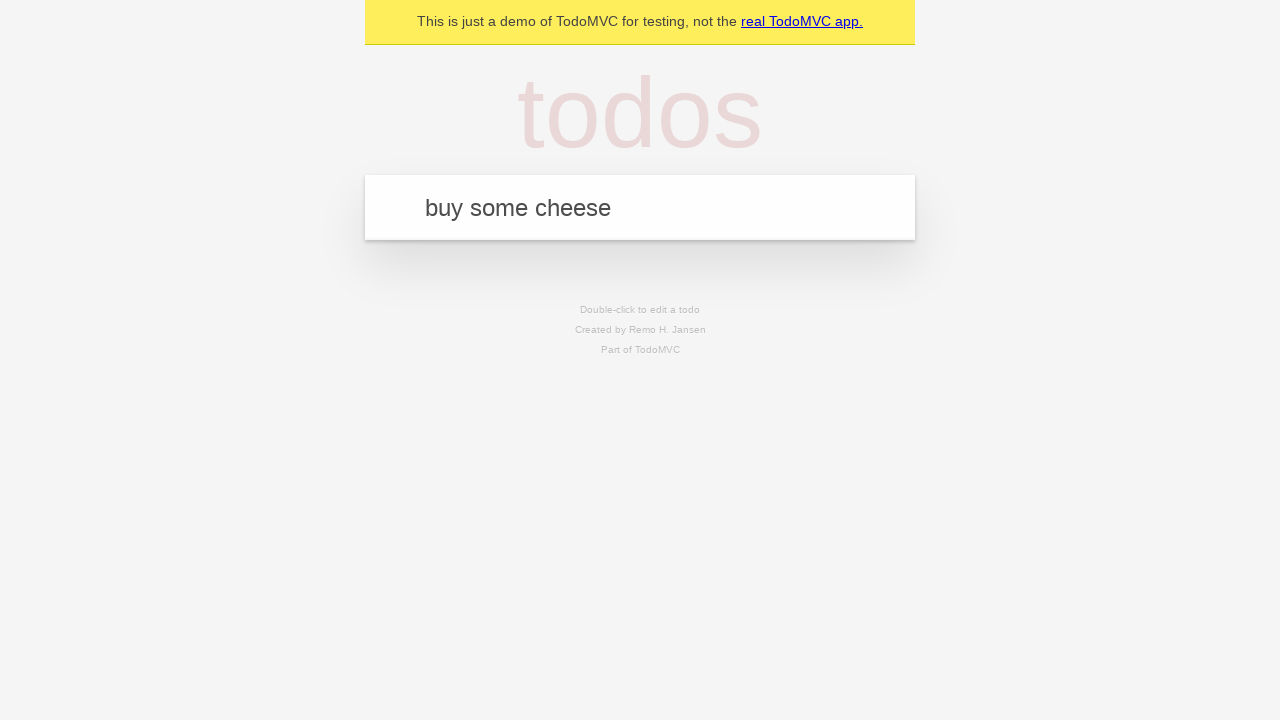

Pressed Enter to create first todo on internal:attr=[placeholder="What needs to be done?"i]
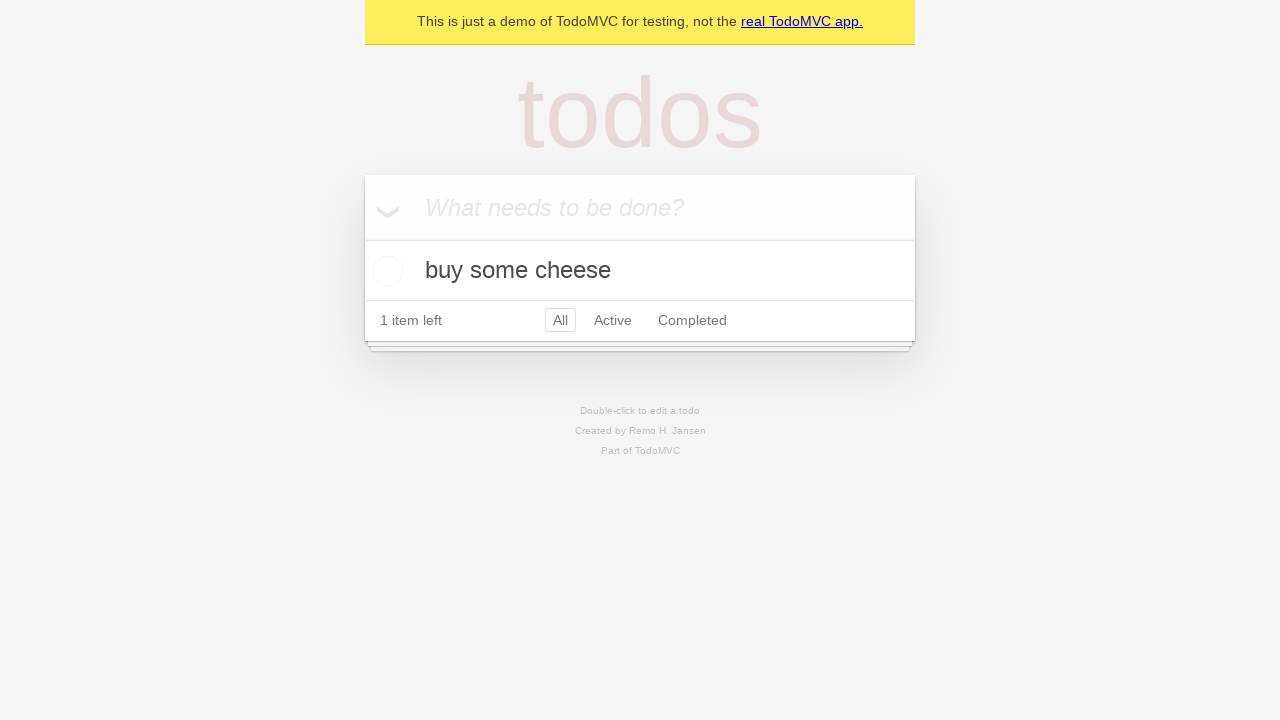

Filled todo input with 'feed the cat' on internal:attr=[placeholder="What needs to be done?"i]
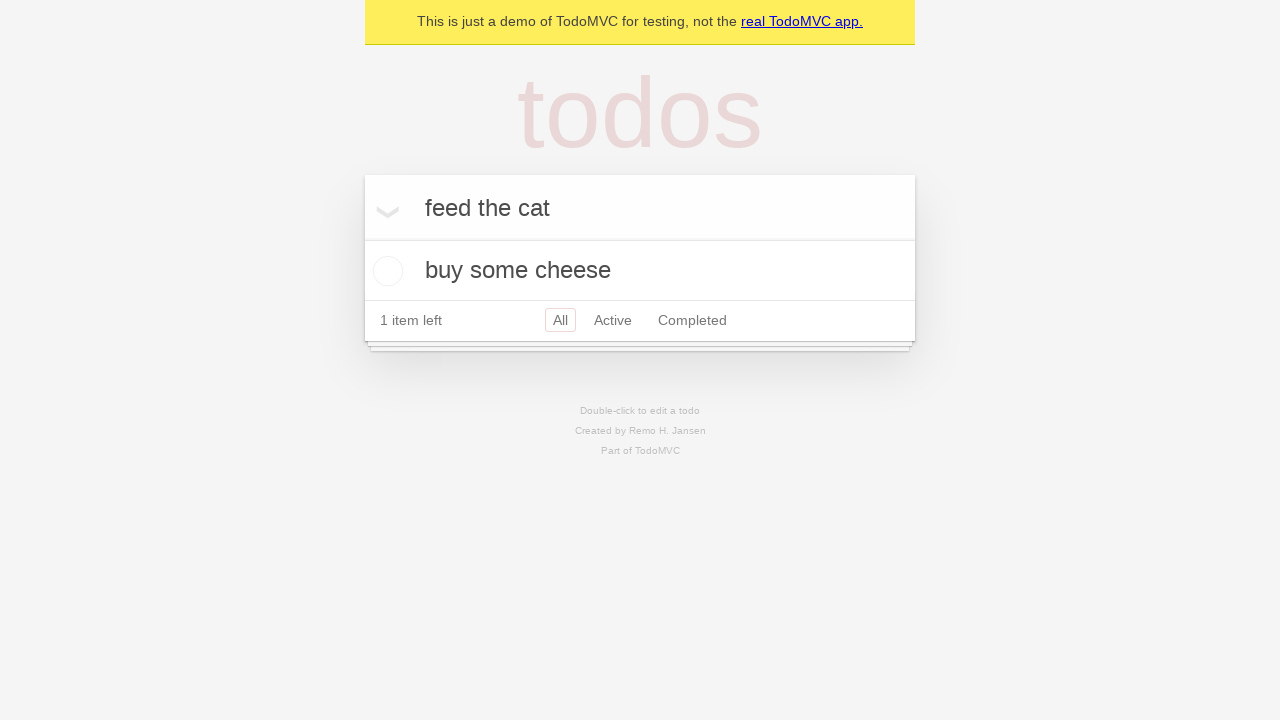

Pressed Enter to create second todo on internal:attr=[placeholder="What needs to be done?"i]
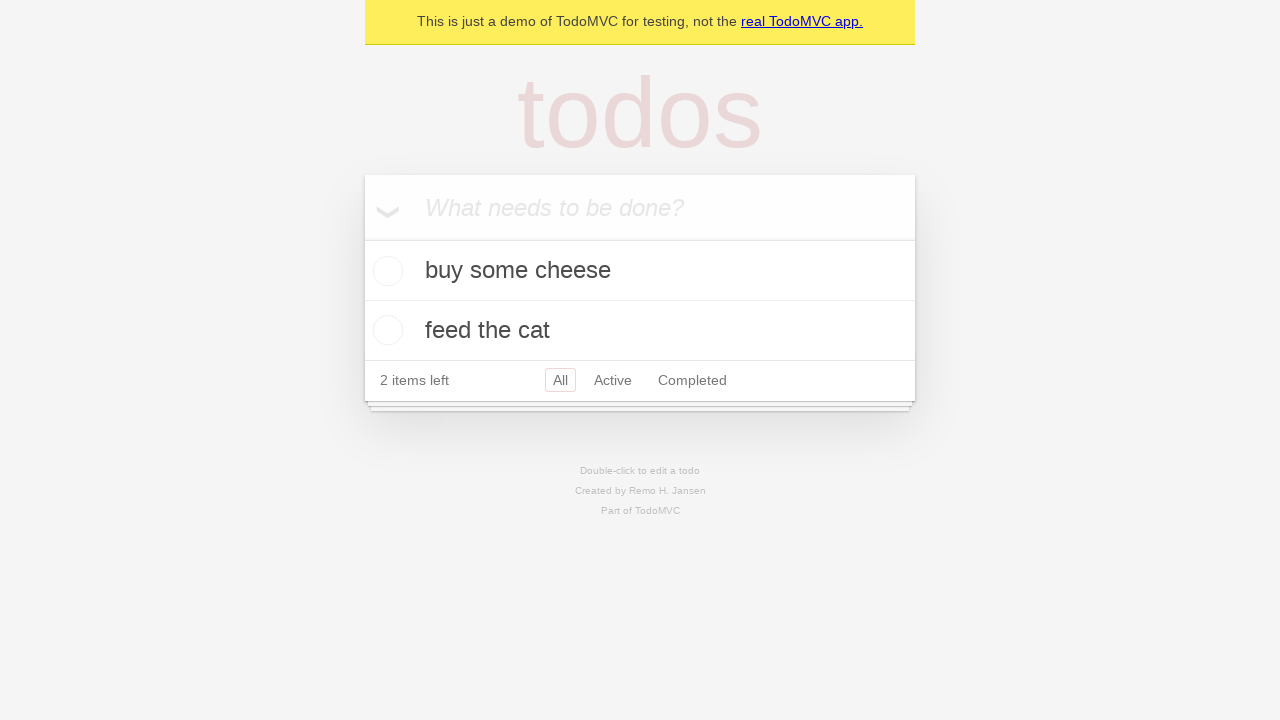

Filled todo input with 'book a doctors appointment' on internal:attr=[placeholder="What needs to be done?"i]
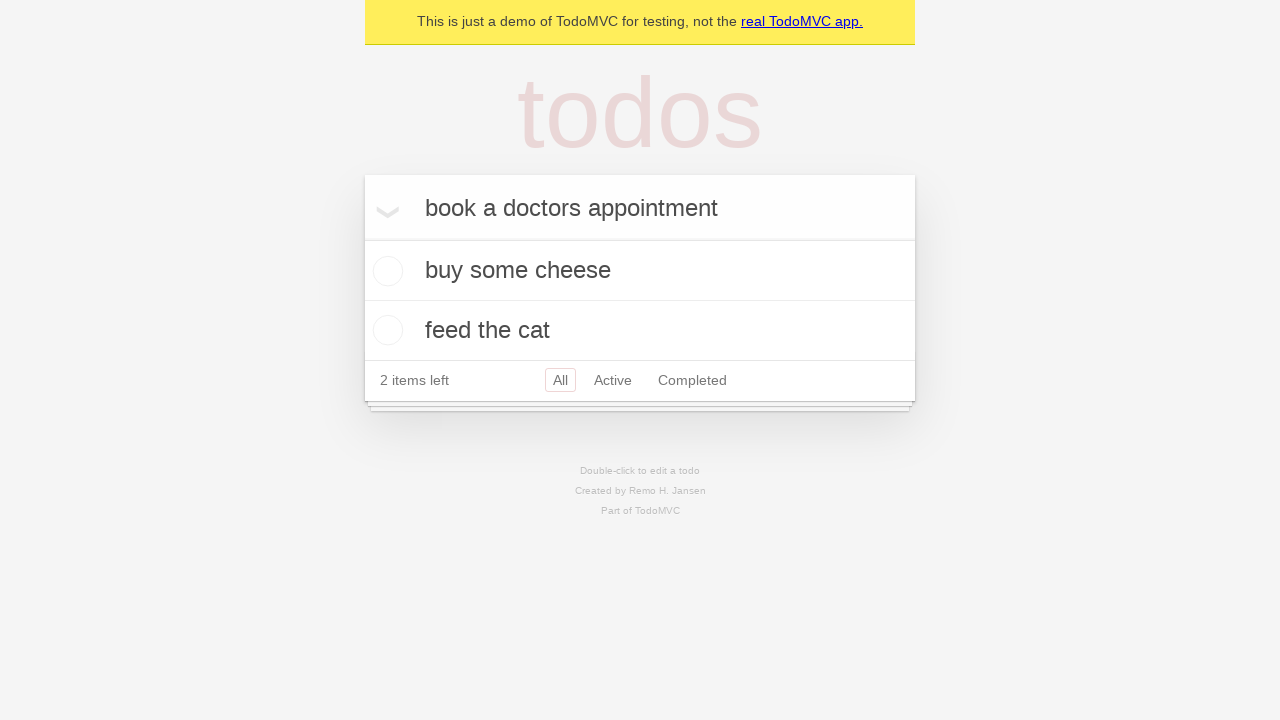

Pressed Enter to create third todo on internal:attr=[placeholder="What needs to be done?"i]
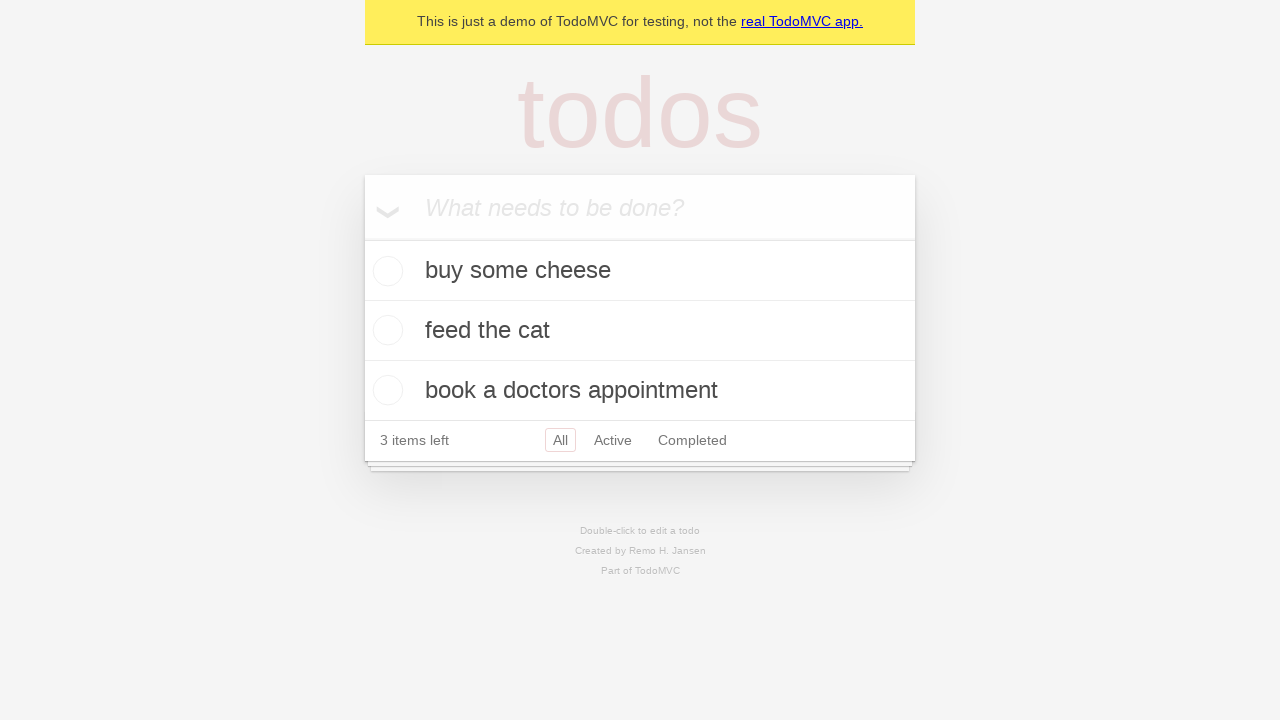

Checked the first todo item at (385, 271) on .todo-list li .toggle >> nth=0
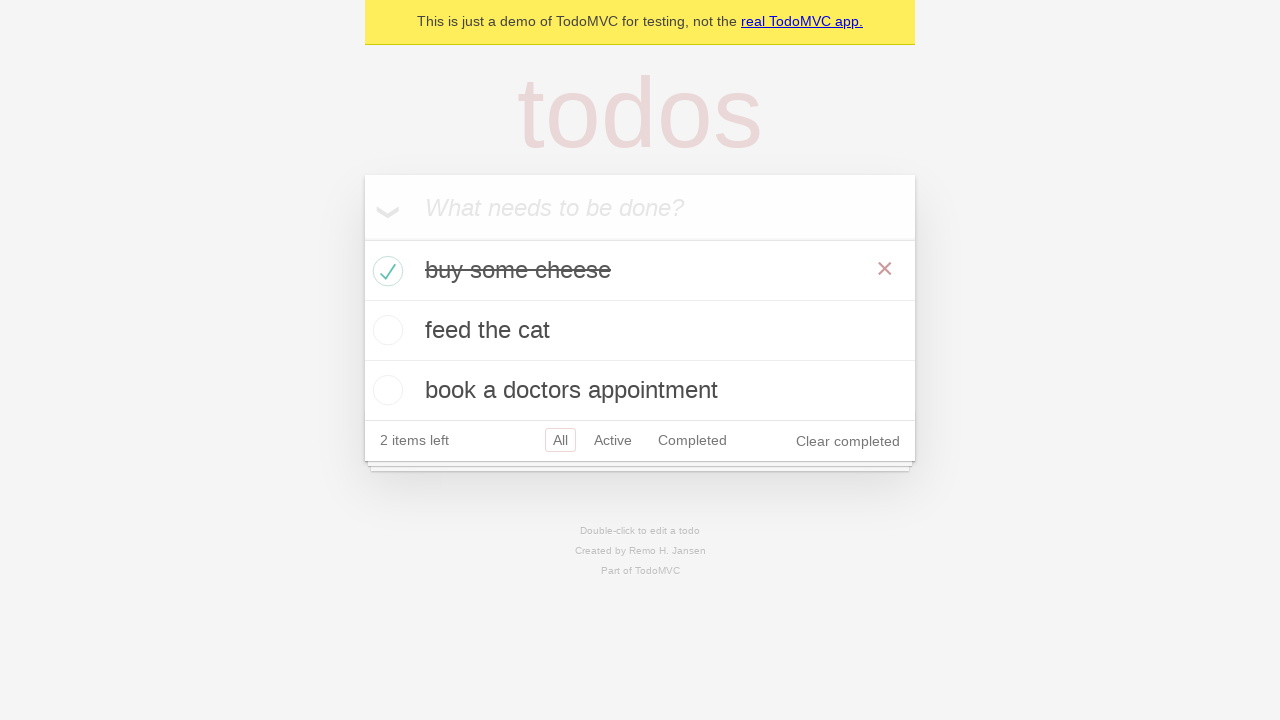

Clicked Clear completed button to remove checked todo at (848, 441) on internal:role=button[name="Clear completed"i]
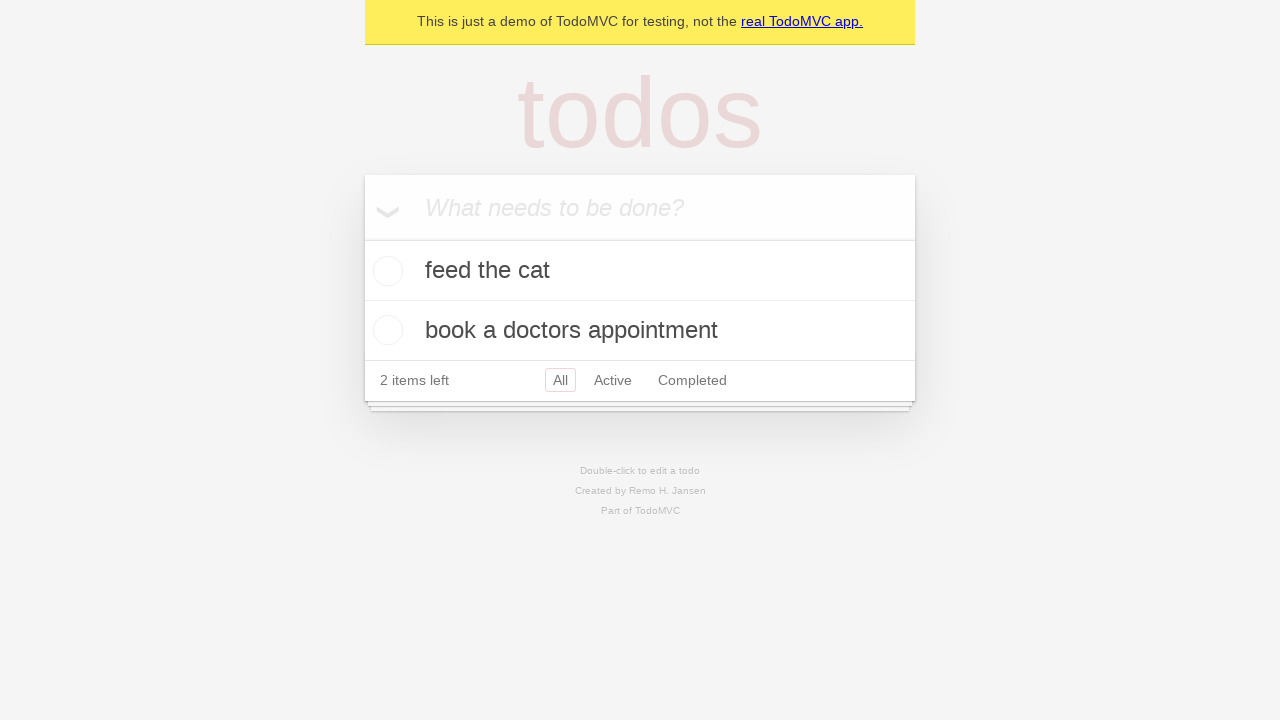

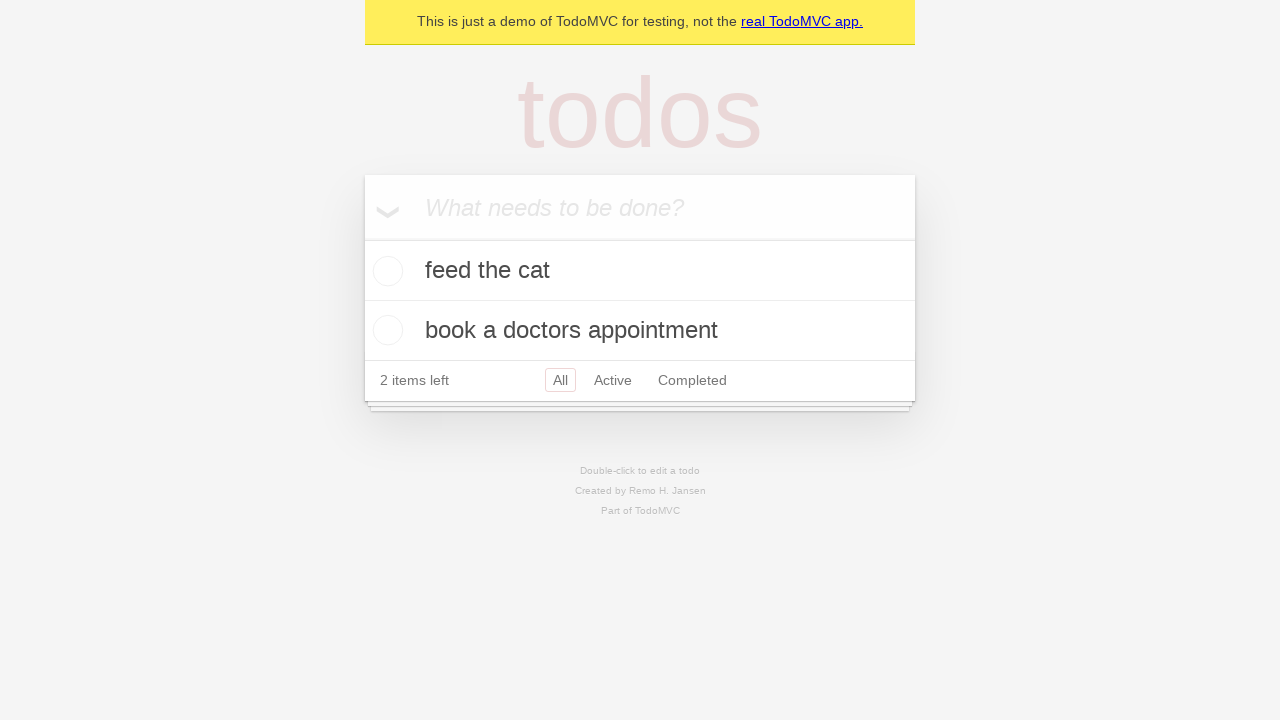